Tests window handling functionality by opening new windows, switching between them, and closing multiple windows

Starting URL: https://www.leafground.com/window.xhtml

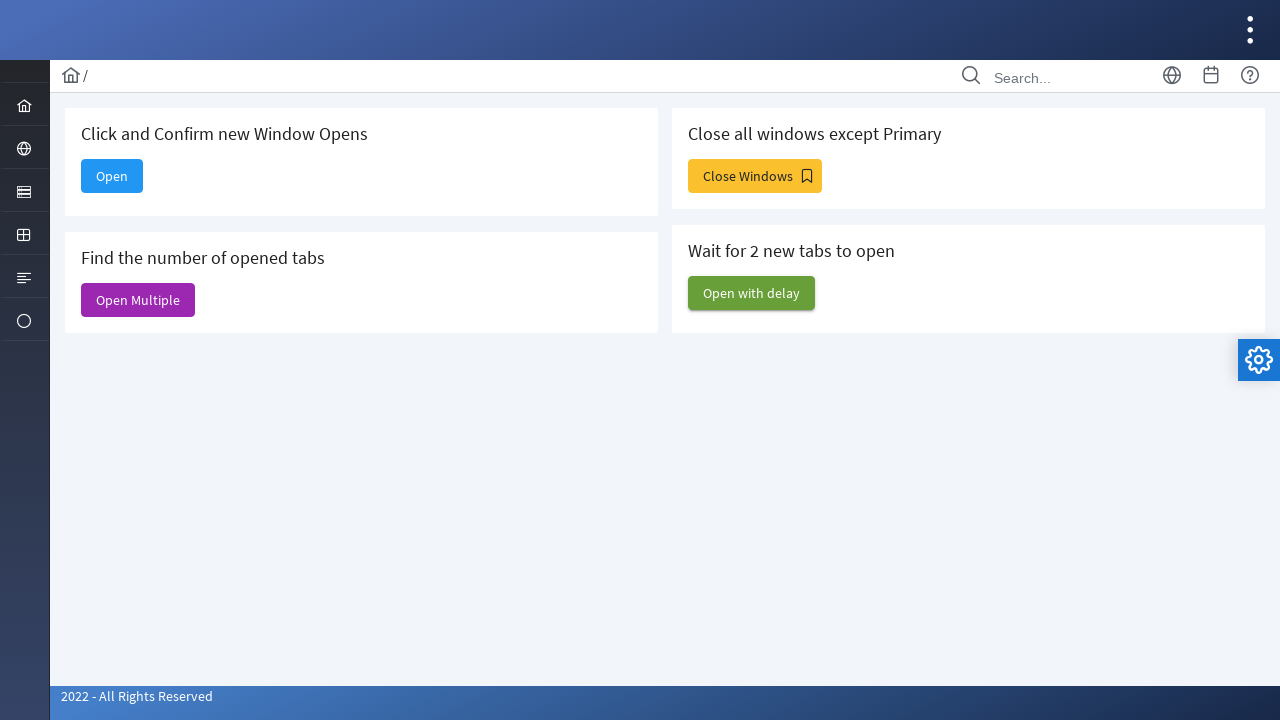

Clicked button to open a new window at (112, 176) on #j_idt88\:new
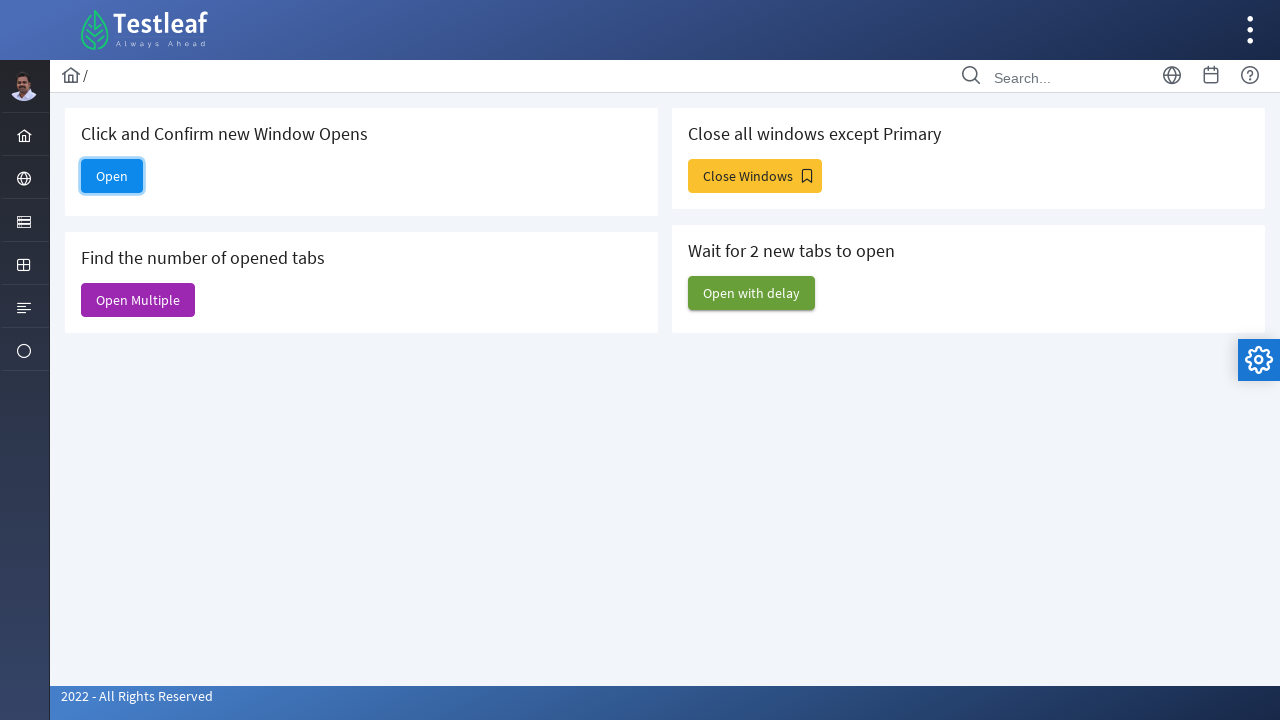

New window opened successfully
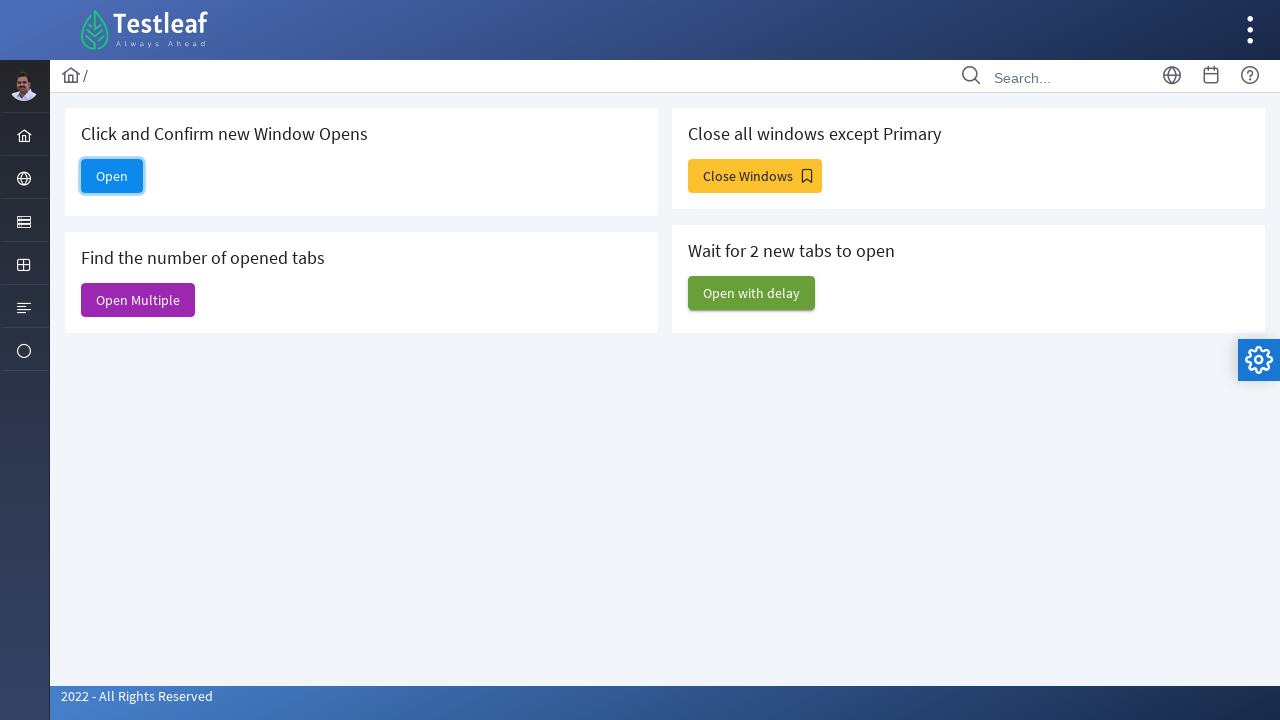

Closed the newly opened window
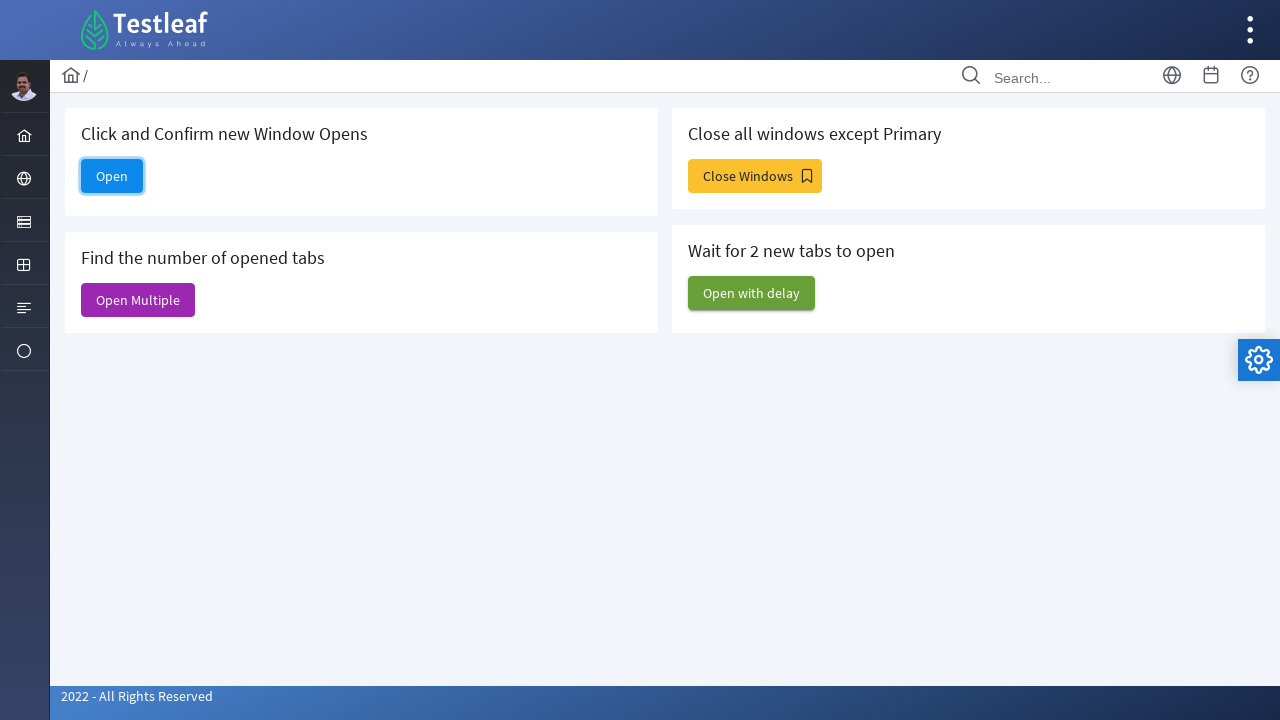

Clicked button to open multiple windows at (138, 300) on #j_idt88\:j_idt91
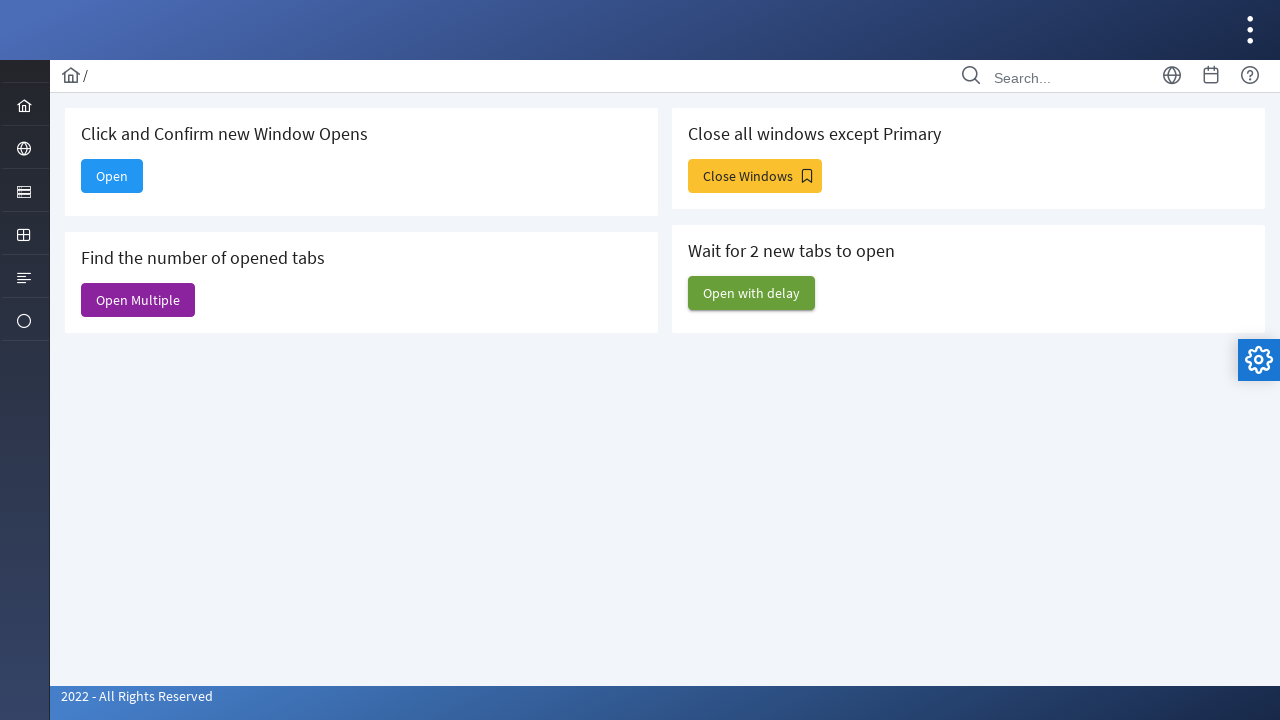

New page loaded successfully
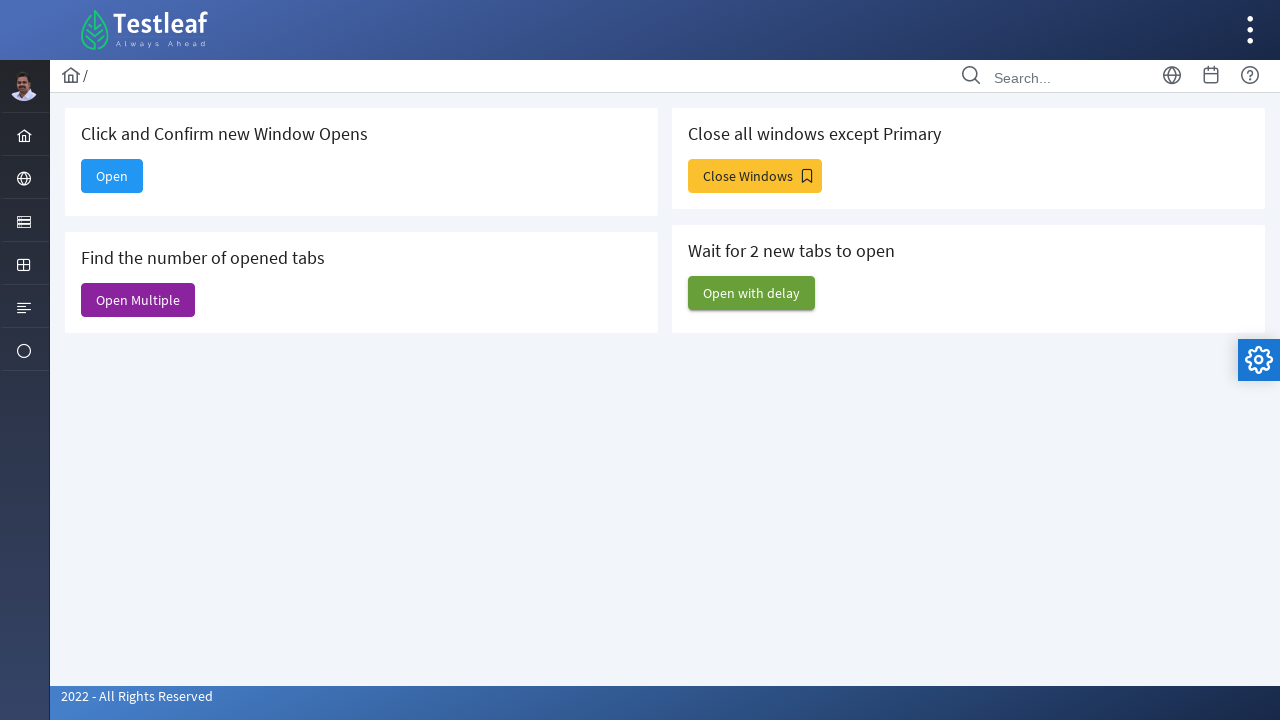

Counted open windows: 6 windows active
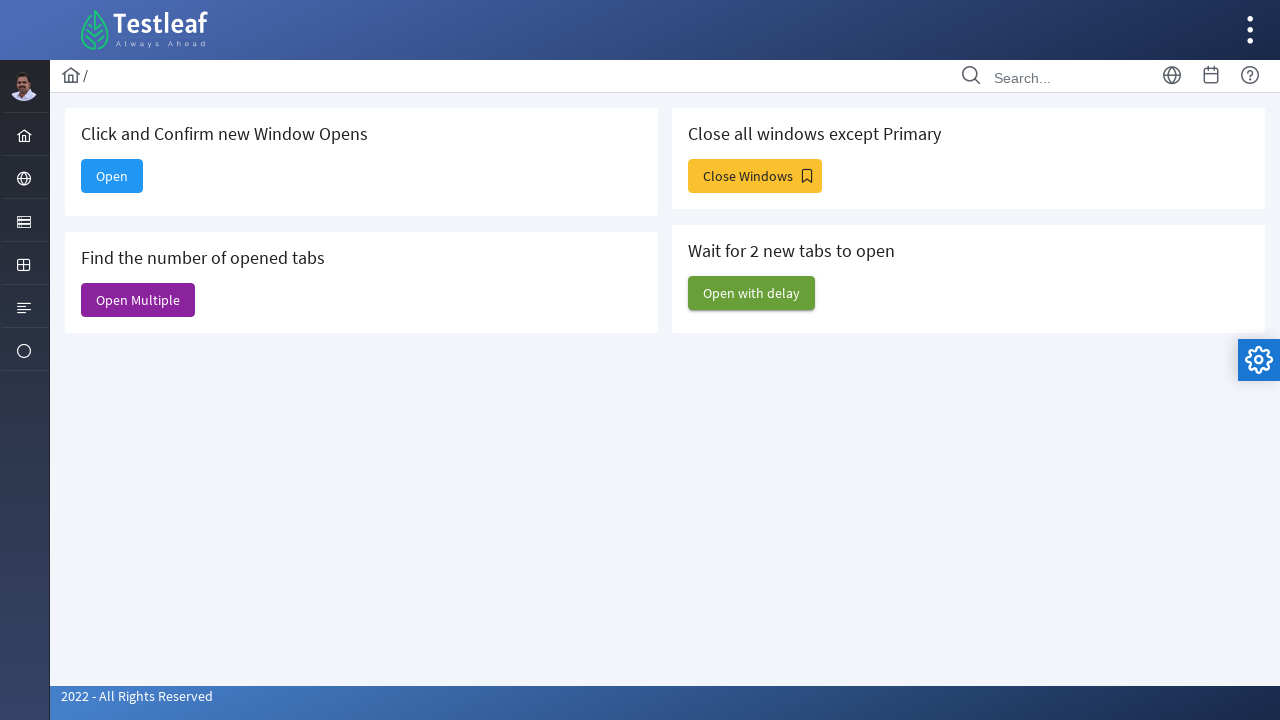

Clicked button to close windows except primary at (755, 176) on #j_idt88\:j_idt93
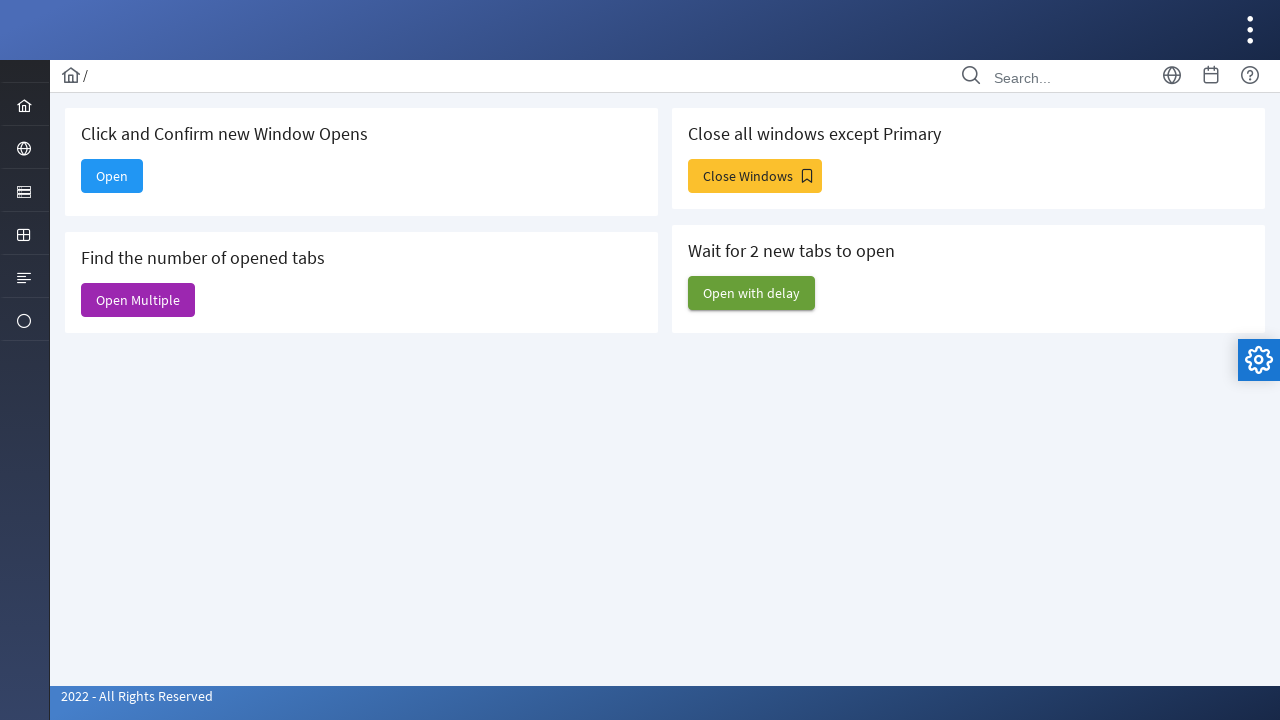

Closed a non-primary window
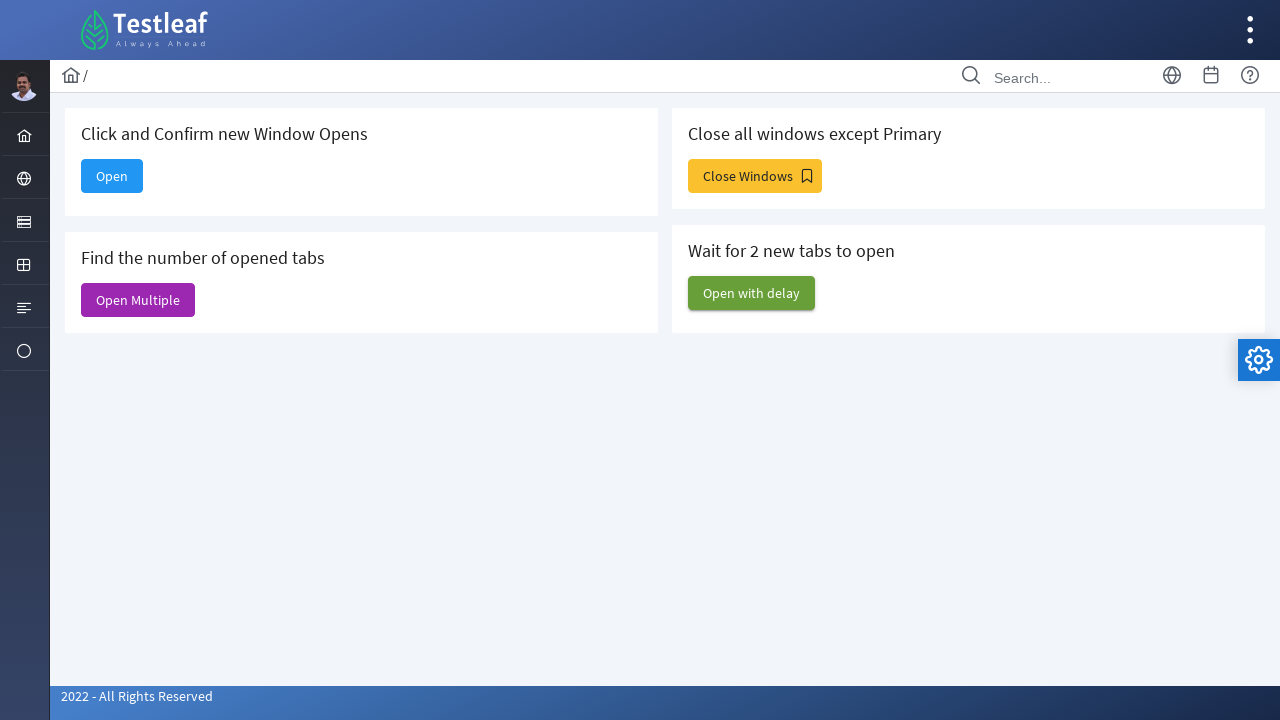

Closed a non-primary window
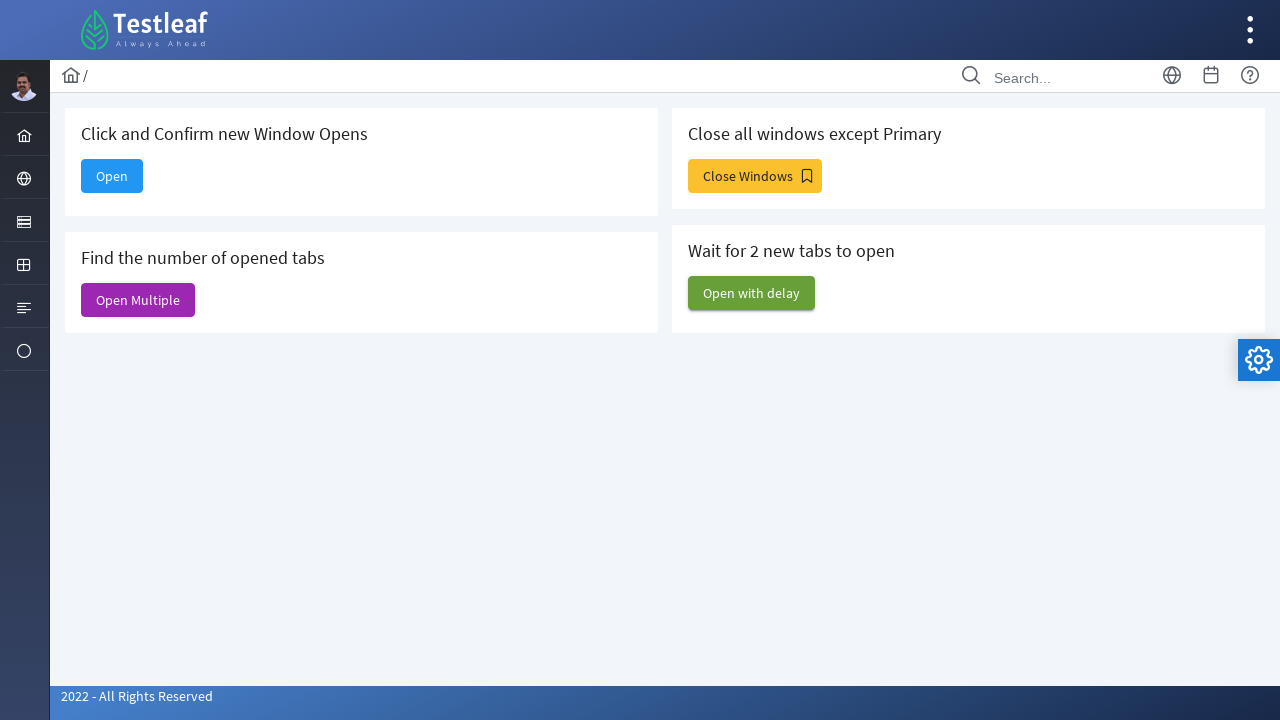

Closed a non-primary window
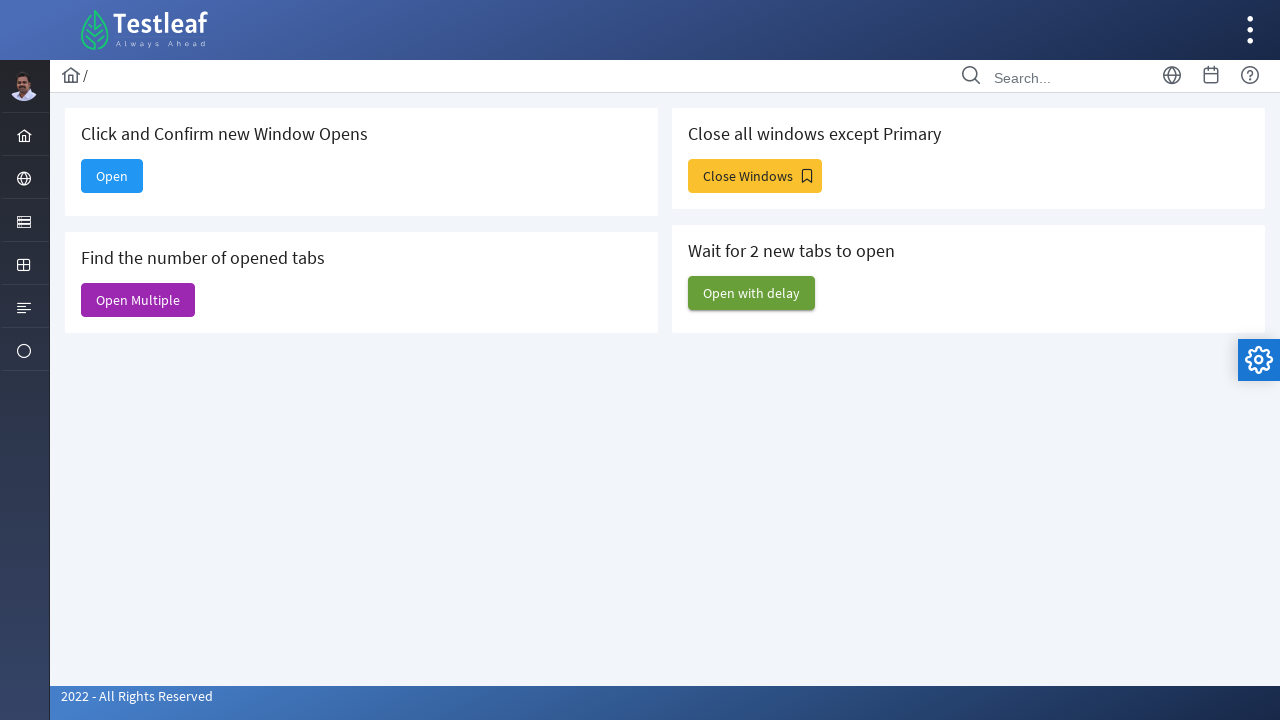

Closed a non-primary window
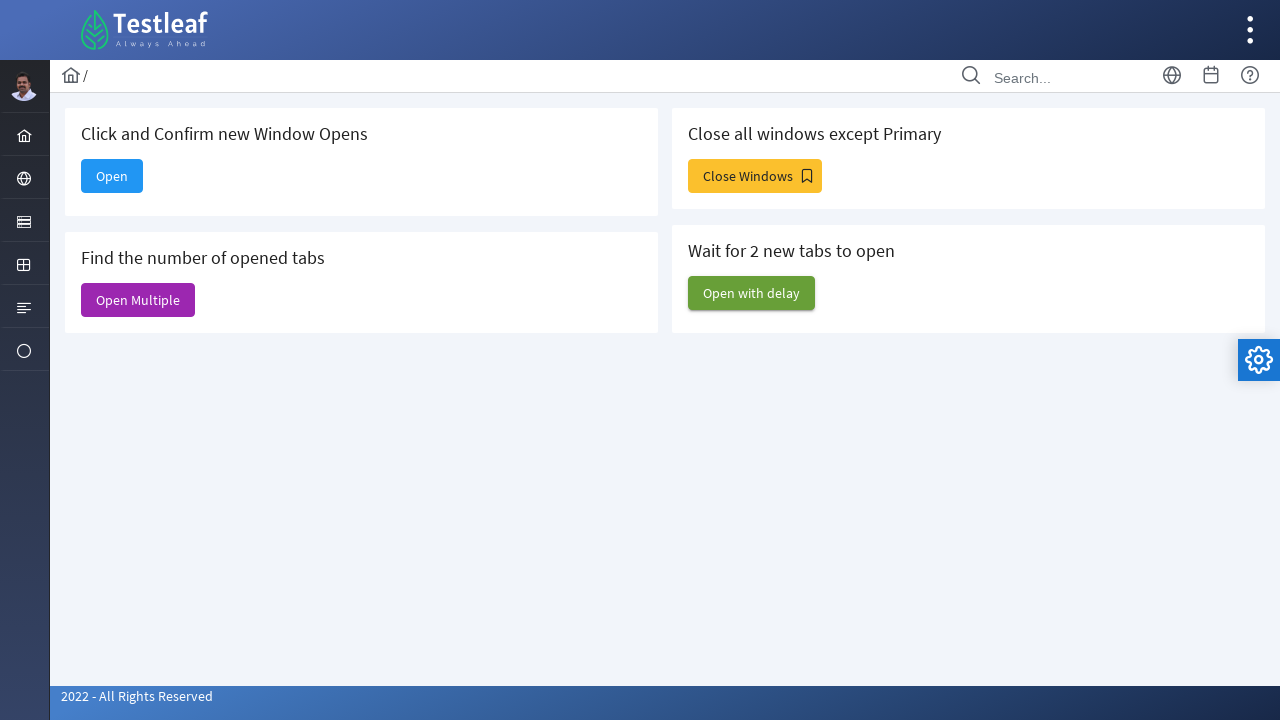

Closed a non-primary window
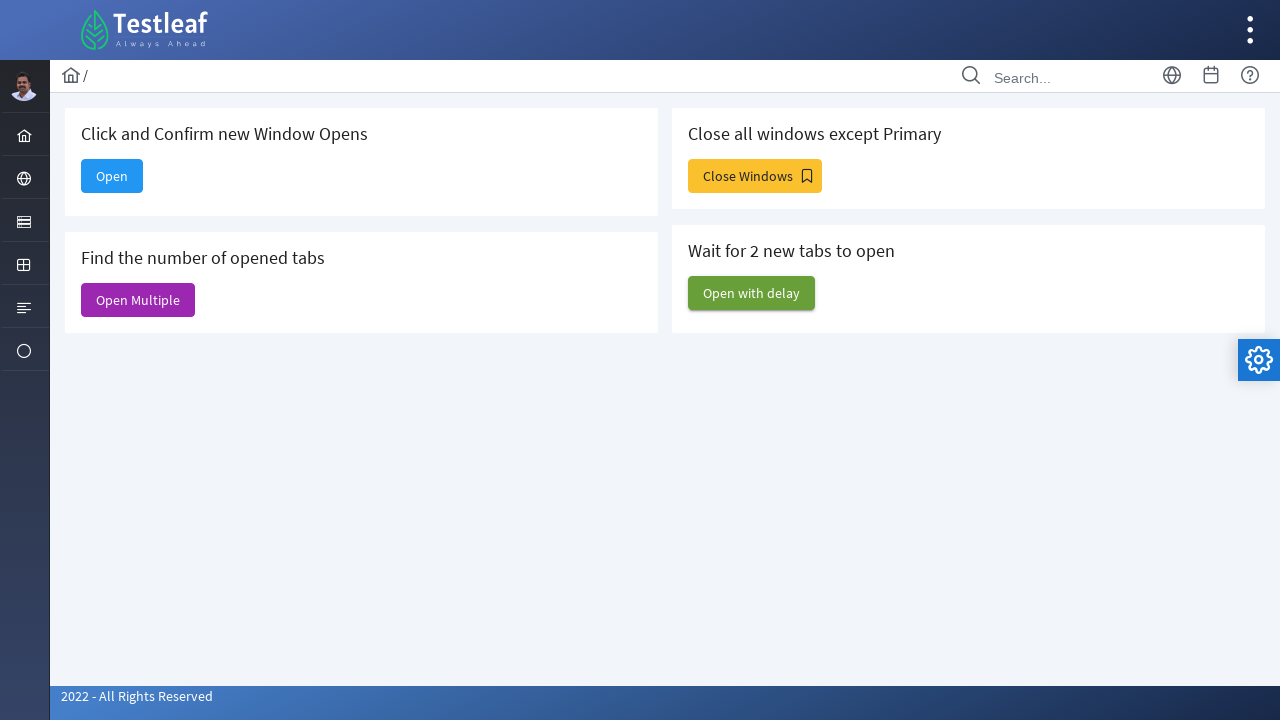

Closed a non-primary window
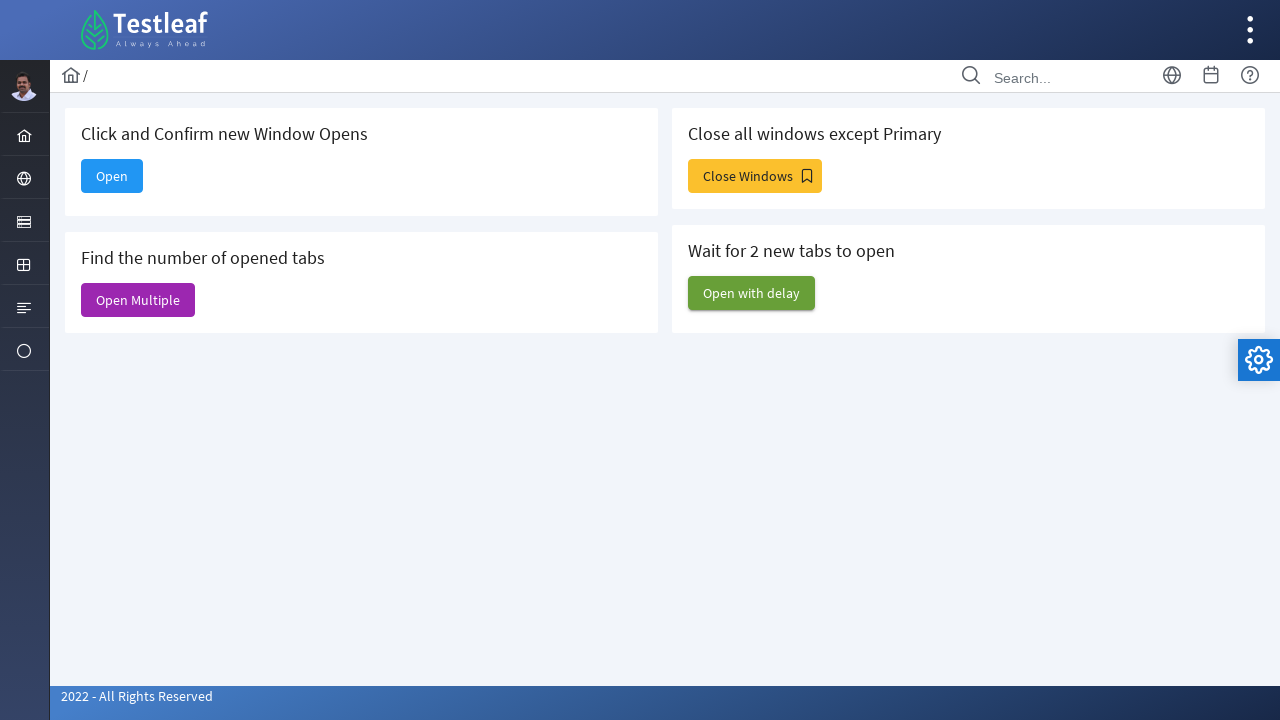

Closed a non-primary window
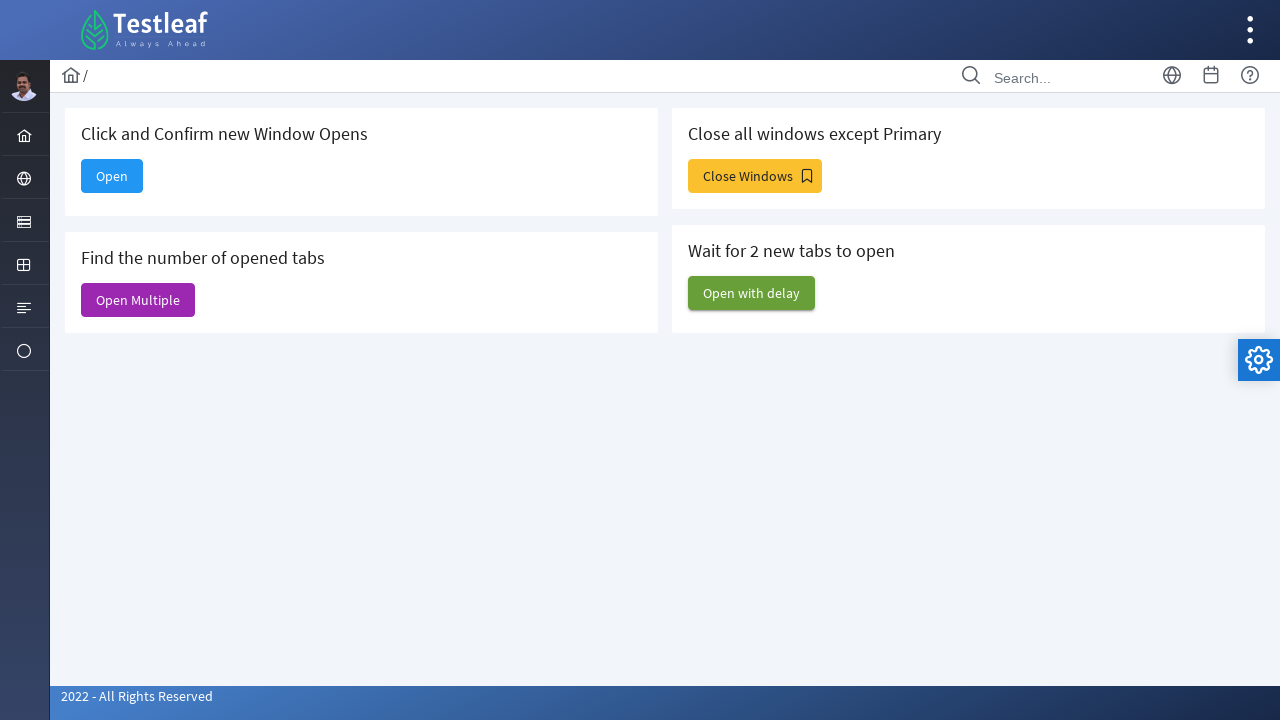

Closed a non-primary window
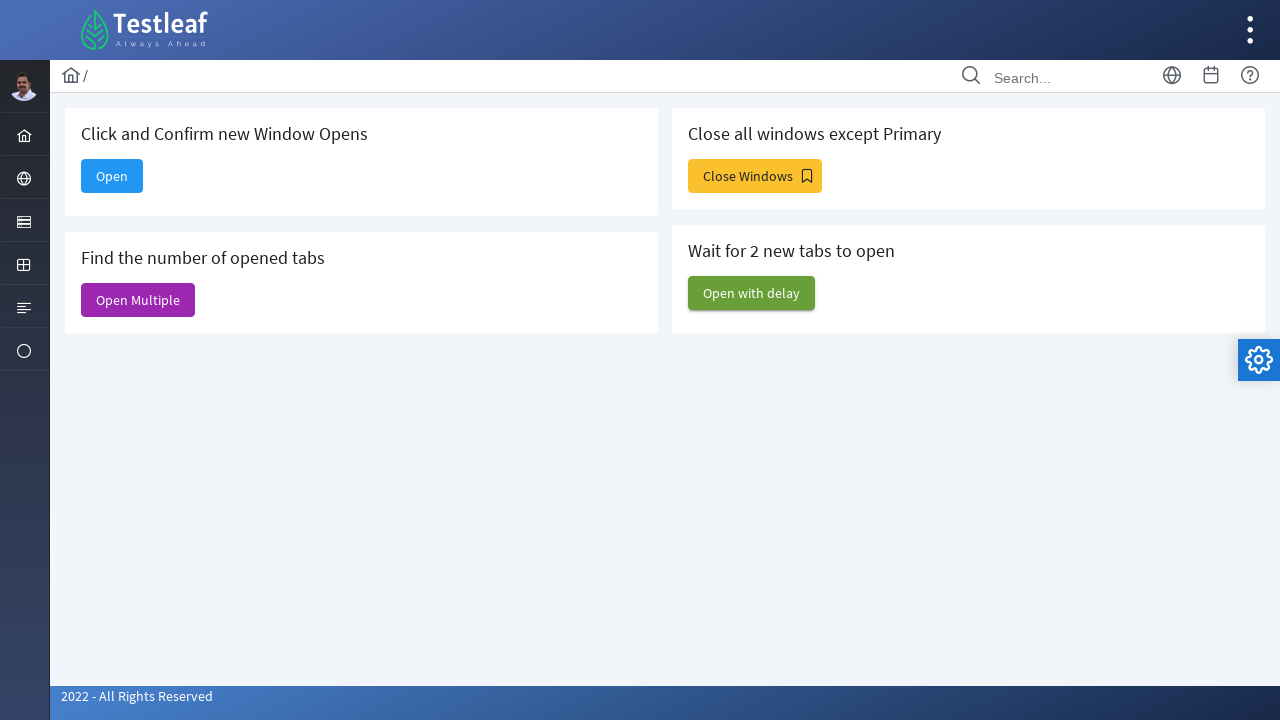

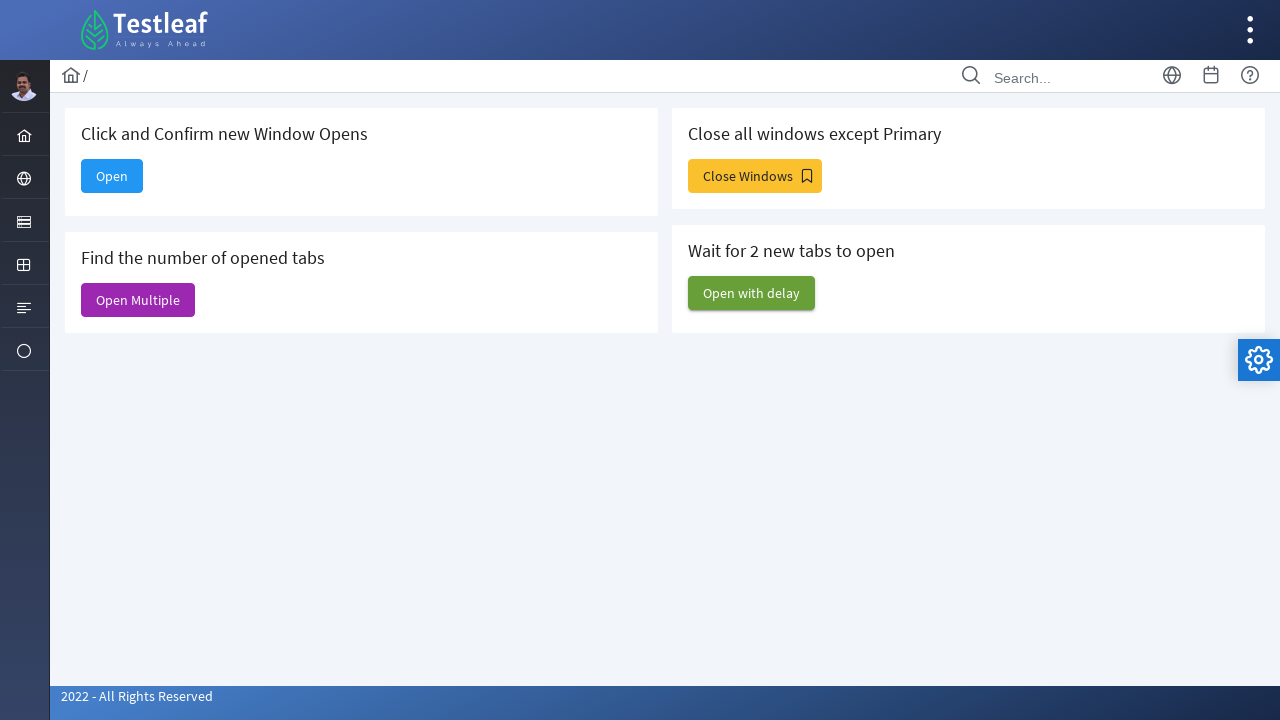